Tests right-click context menu functionality by right-clicking on an element and selecting an option from the context menu

Starting URL: https://swisnl.github.io/jQuery-contextMenu/demo.html

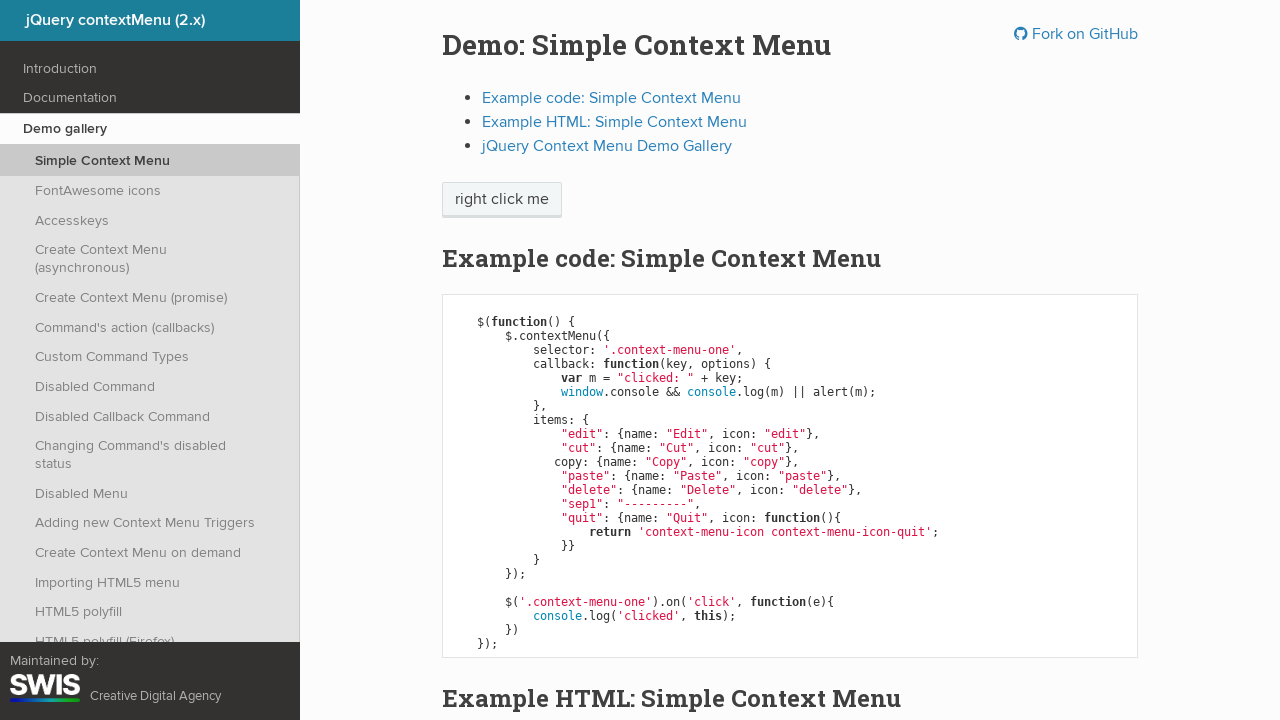

Located the 'right click me' element
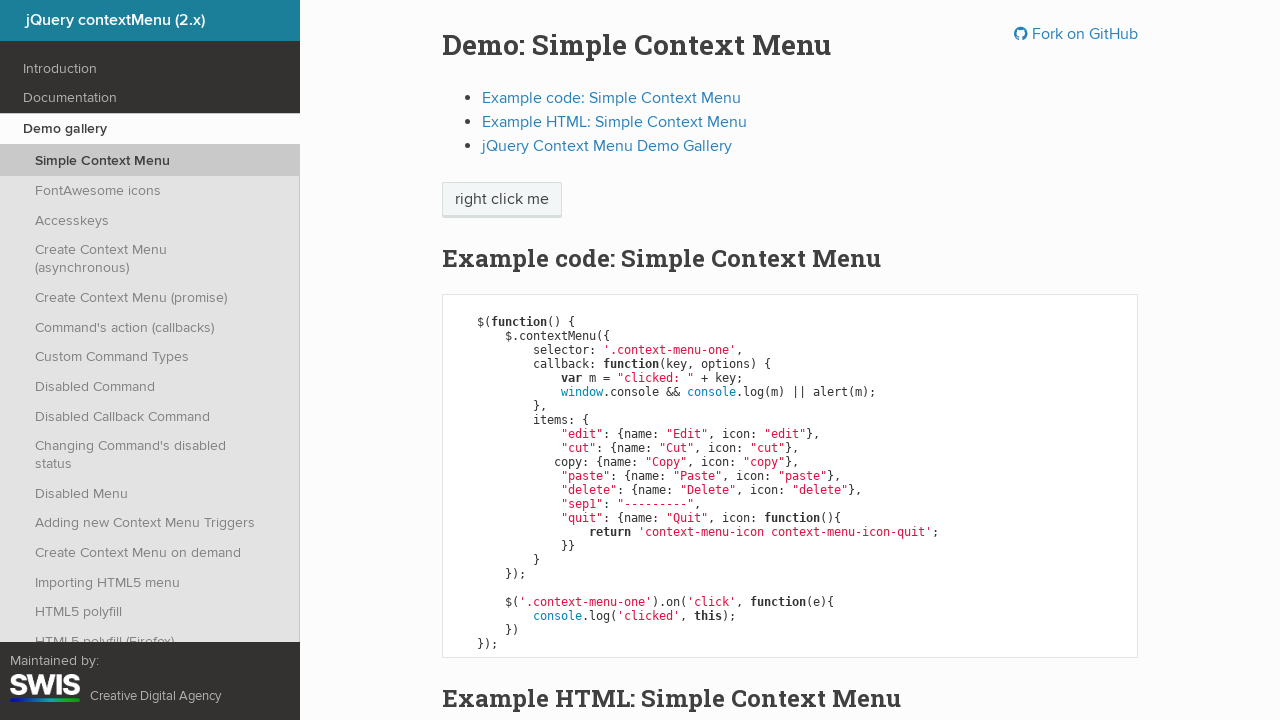

Right-clicked on the element to open context menu at (502, 200) on xpath=//span[text()='right click me']
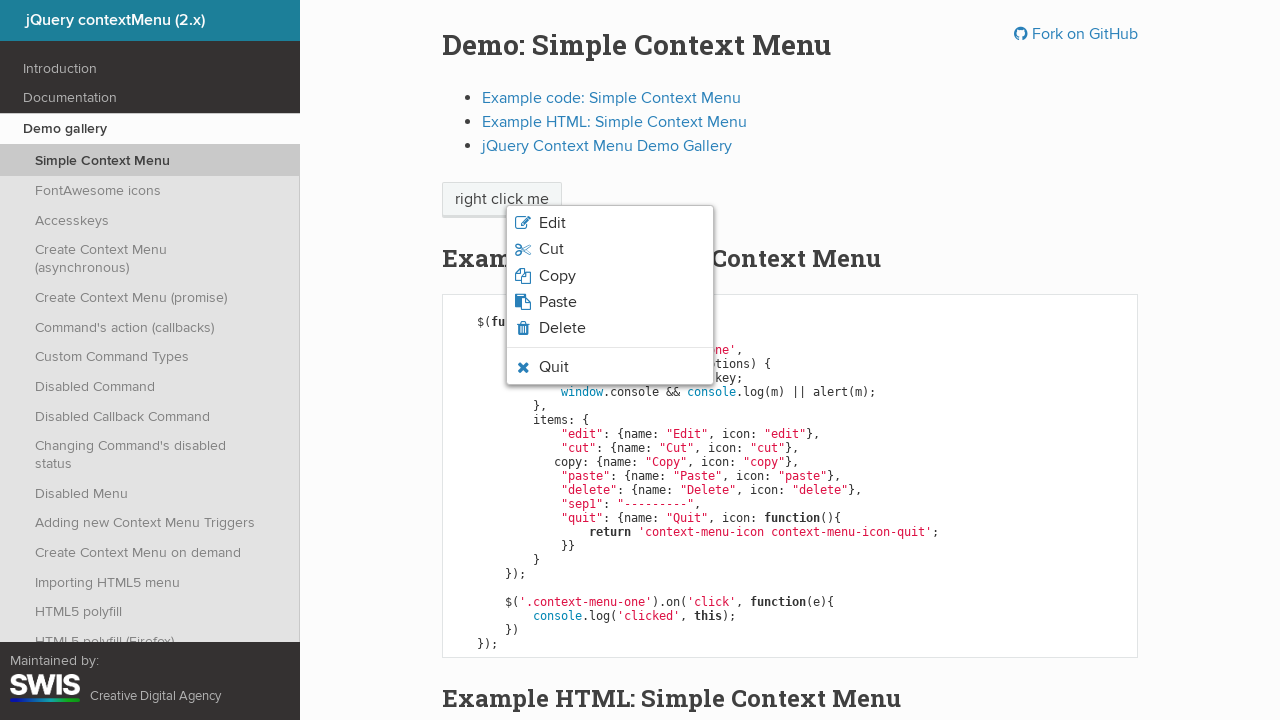

Clicked 'Edit' option from context menu at (610, 223) on .context-menu-item.context-menu-icon >> internal:has-text="Edit"i
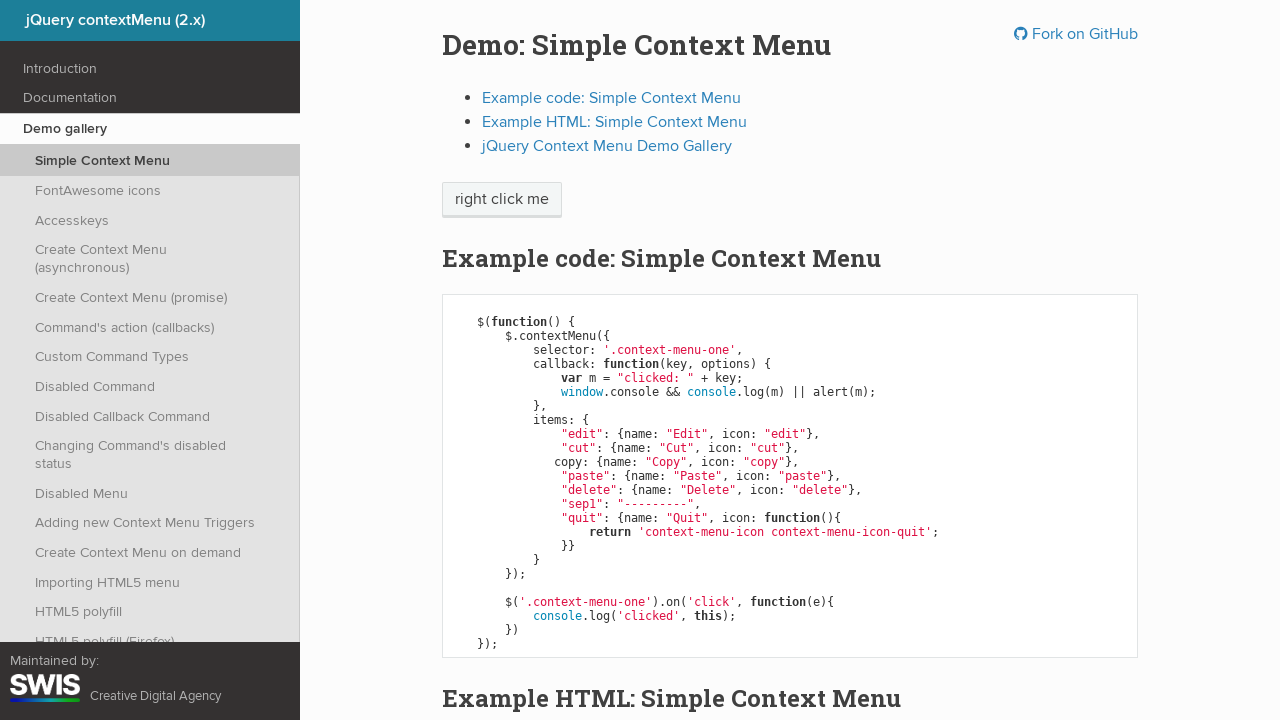

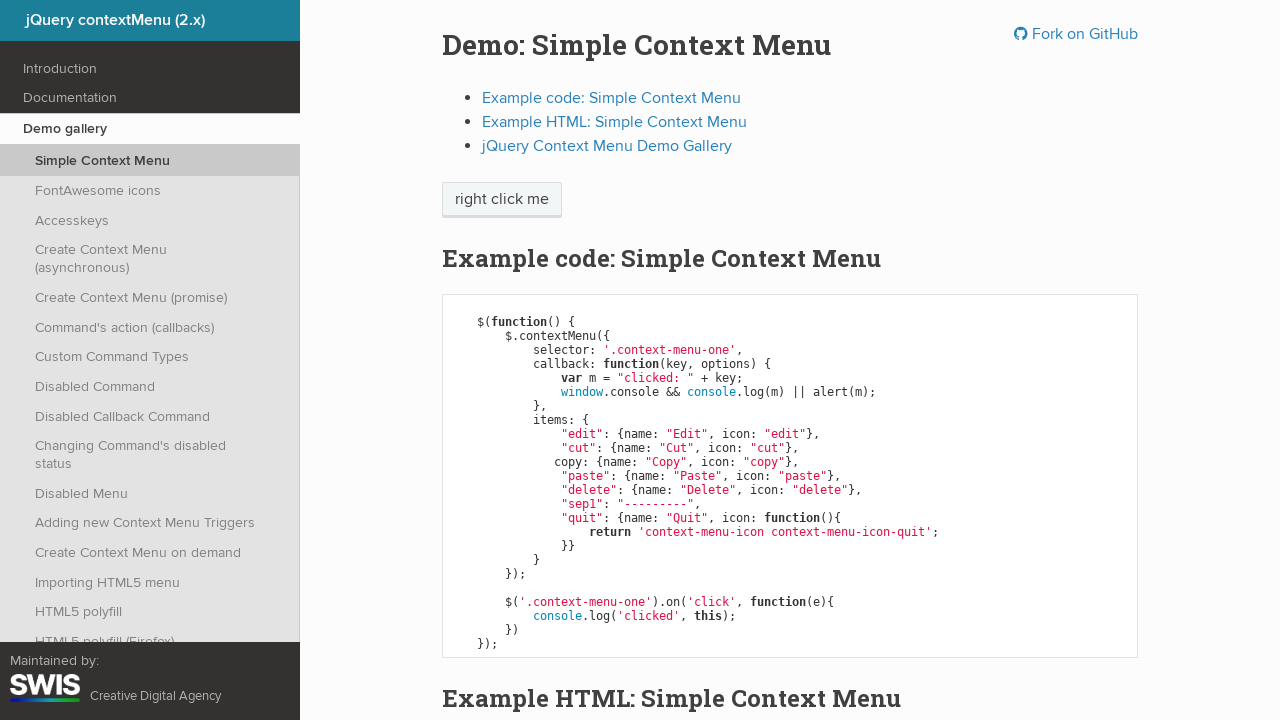